Tests a form submission by filling in various personal and professional details fields, then submitting the form and verifying field validation states through background colors

Starting URL: https://bonigarcia.dev/selenium-webdriver-java/data-types.html

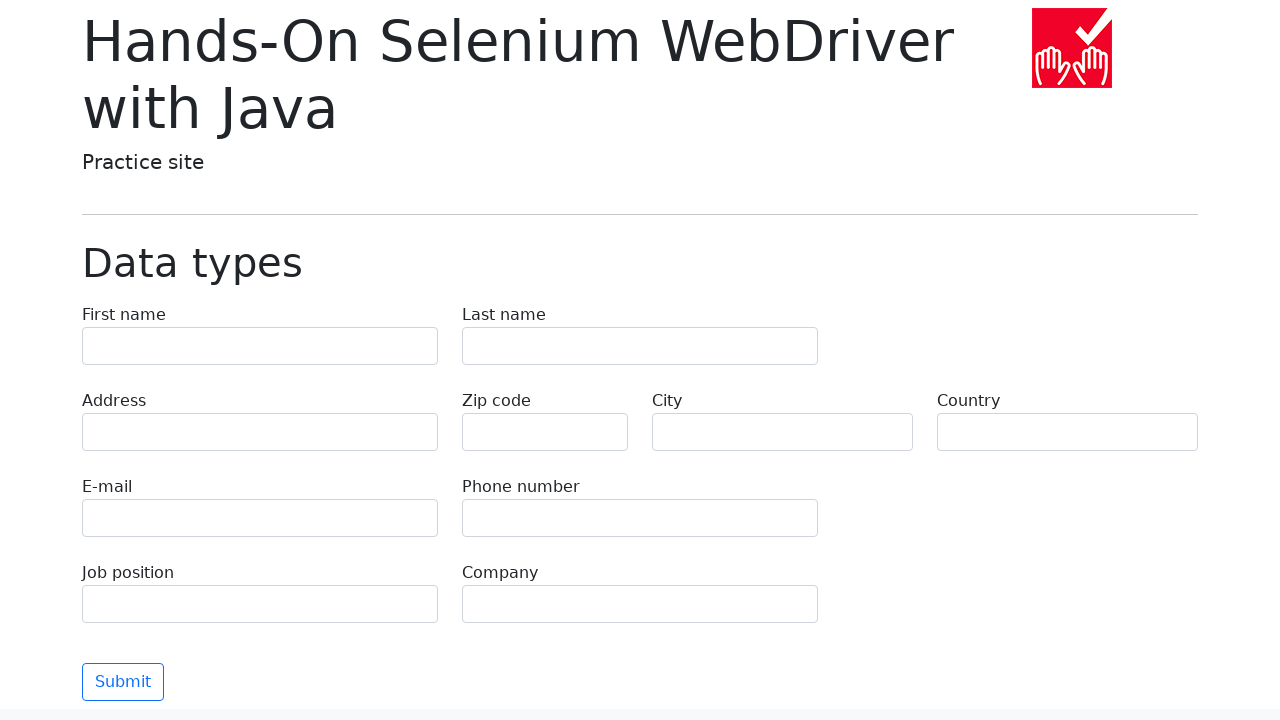

Filled first name field with 'Иван' on [name=first-name]
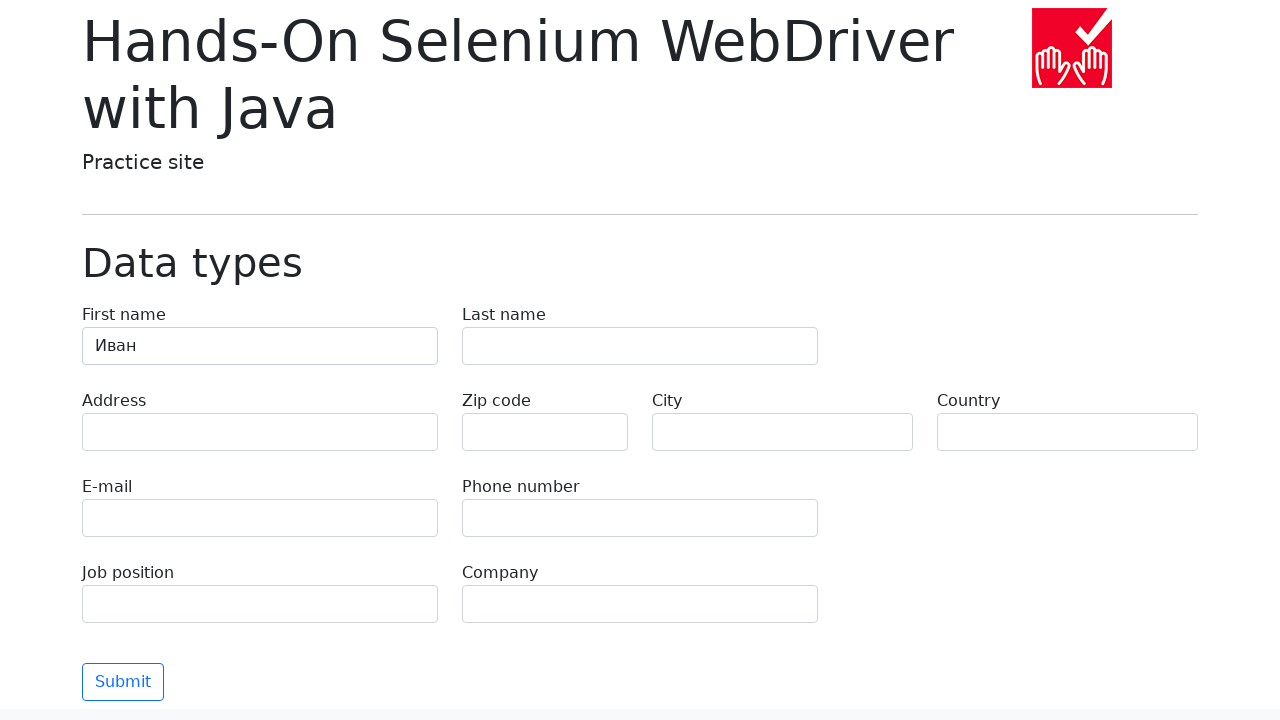

Filled last name field with 'Петров' on [name=last-name]
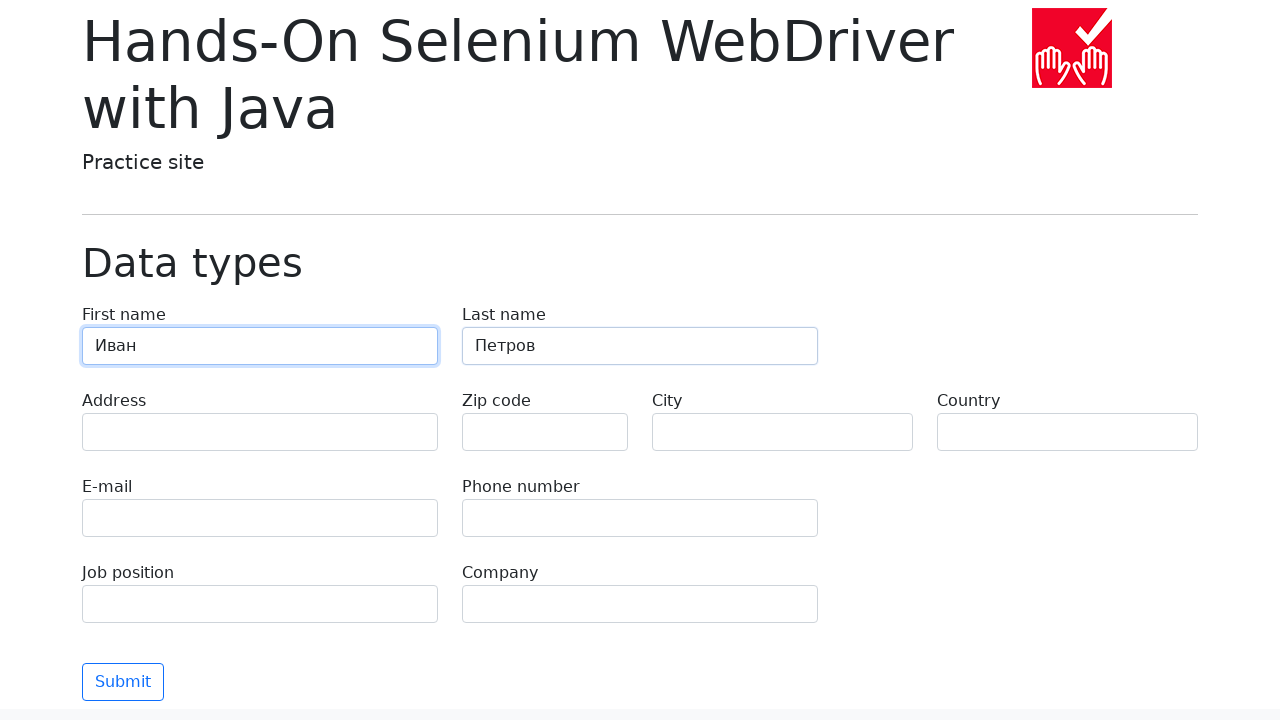

Filled address field with 'Ленина 55-3' on [name=address]
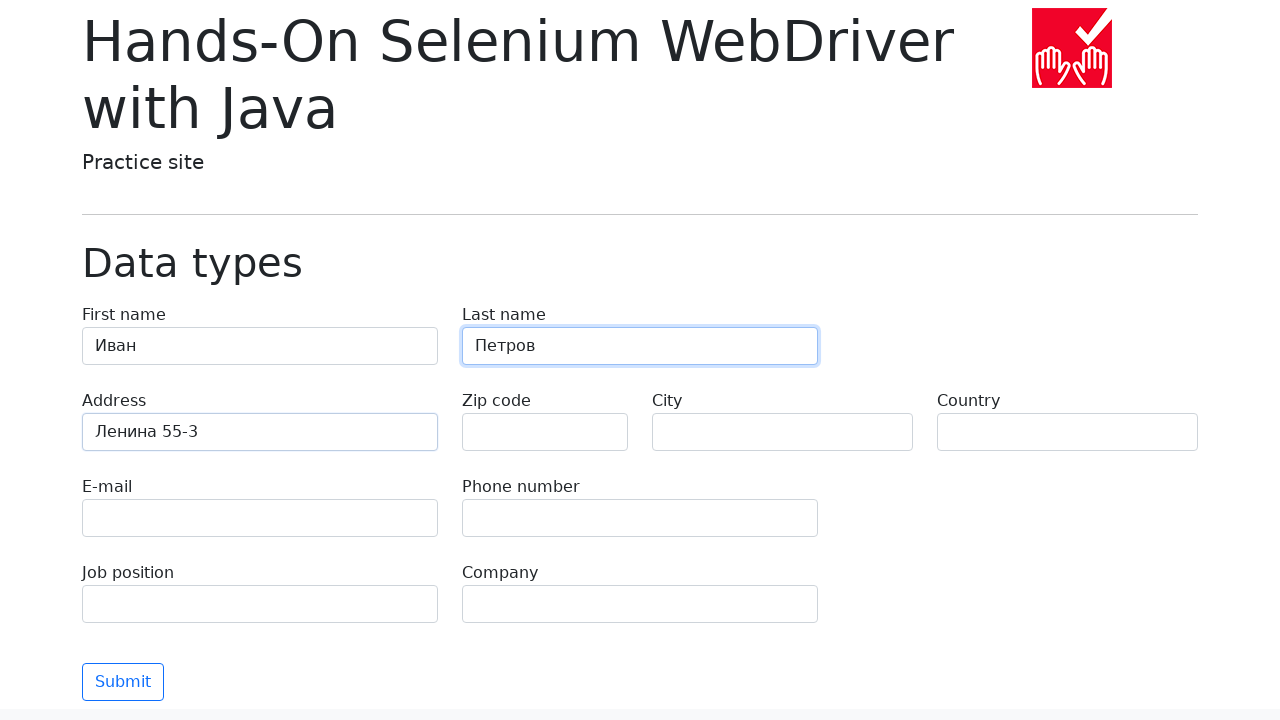

Filled city field with 'Москва' on [name=city]
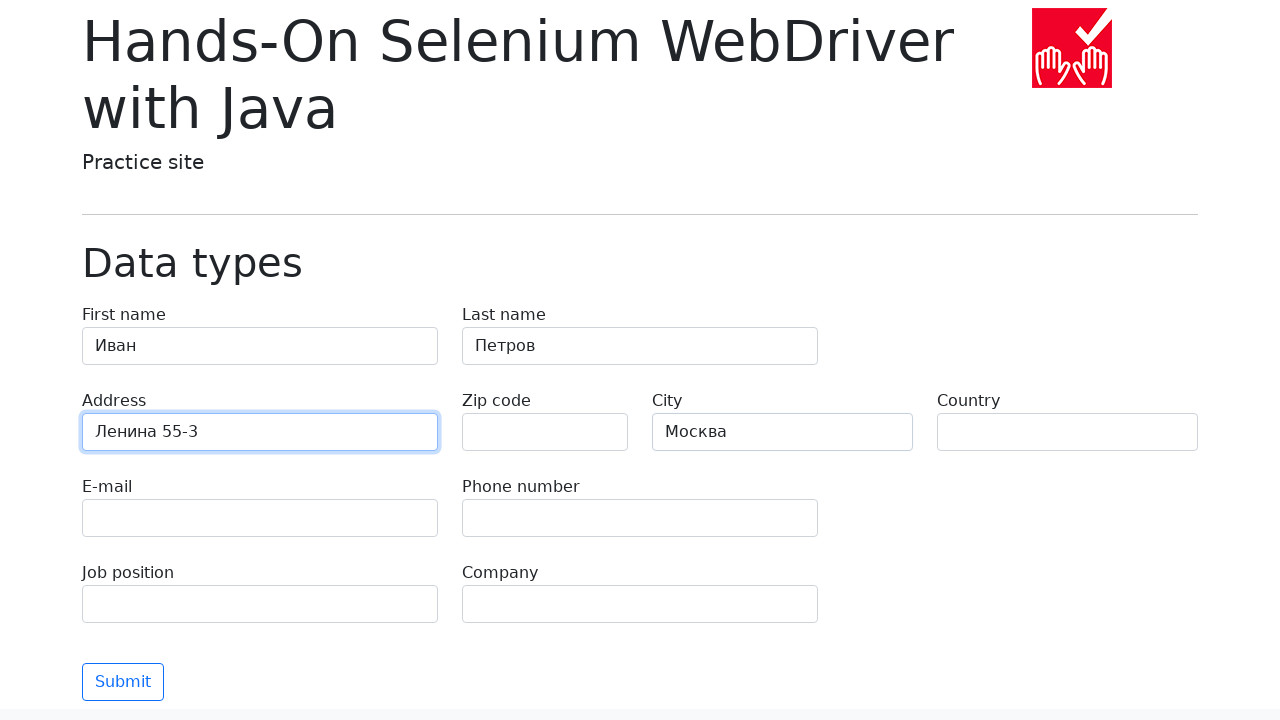

Filled country field with 'Россия' on [name=country]
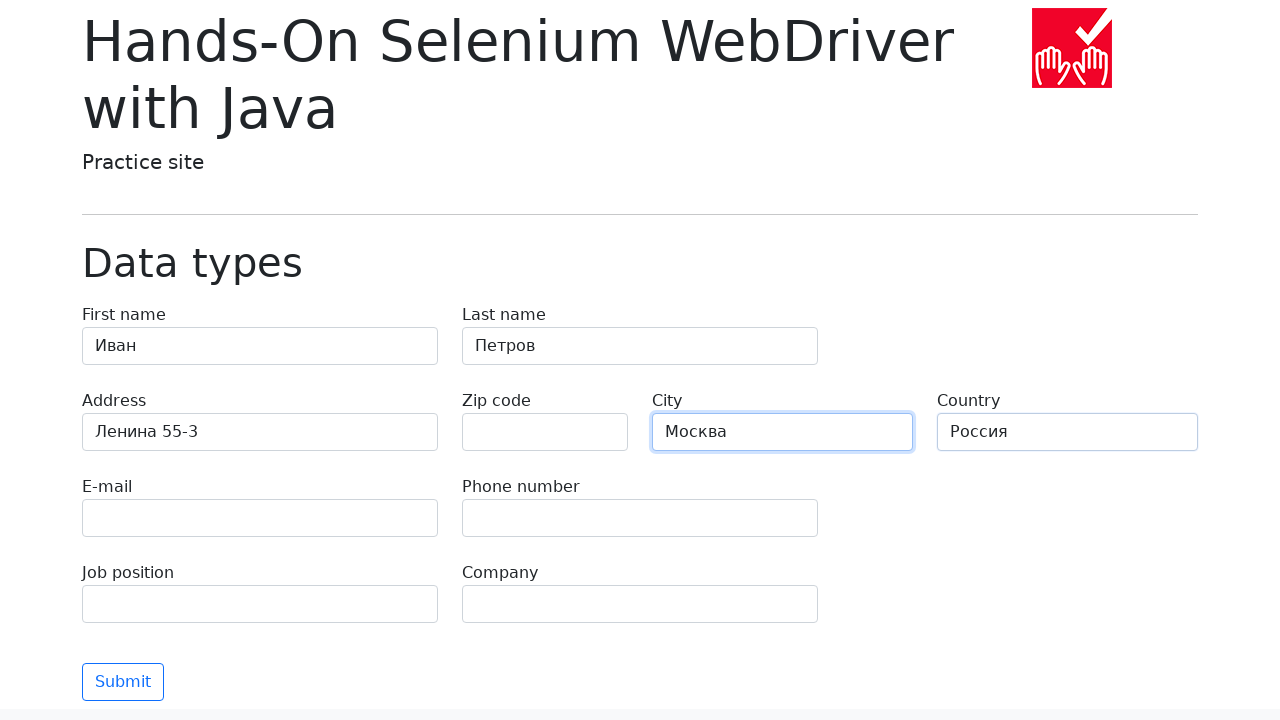

Filled job position field with 'QA' on [name=job-position]
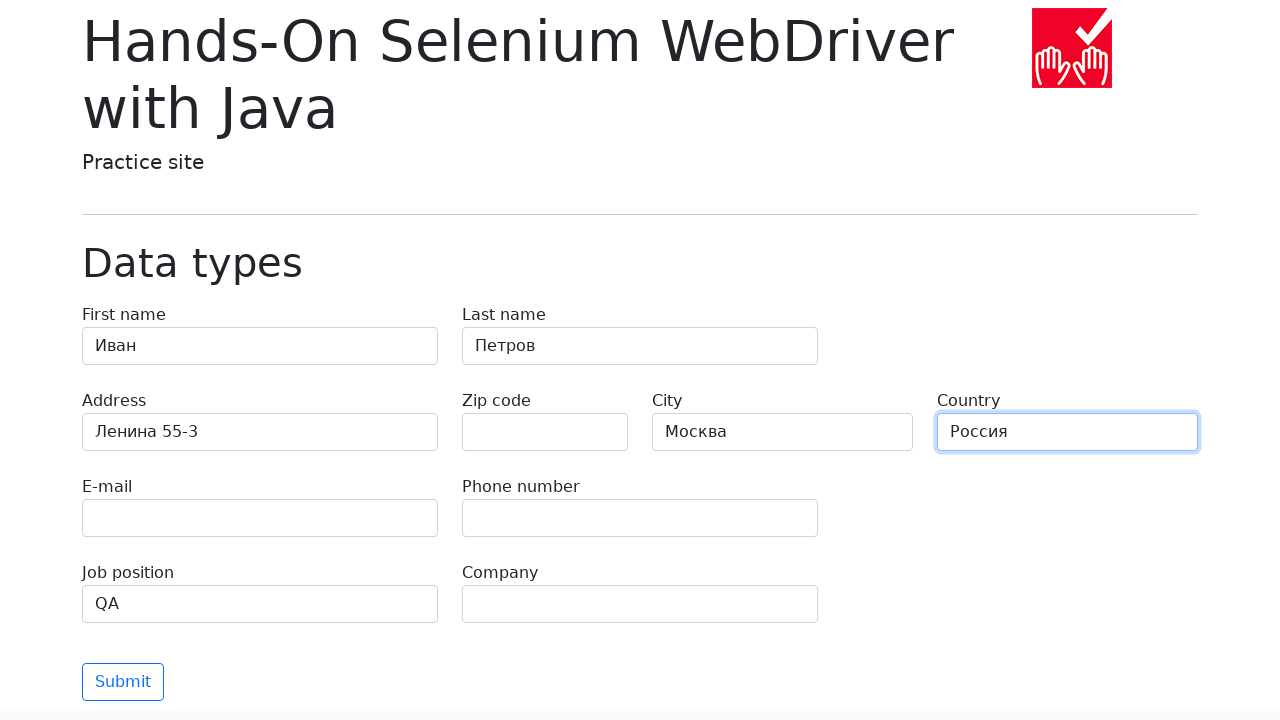

Filled company field with 'Merion' on [name=company]
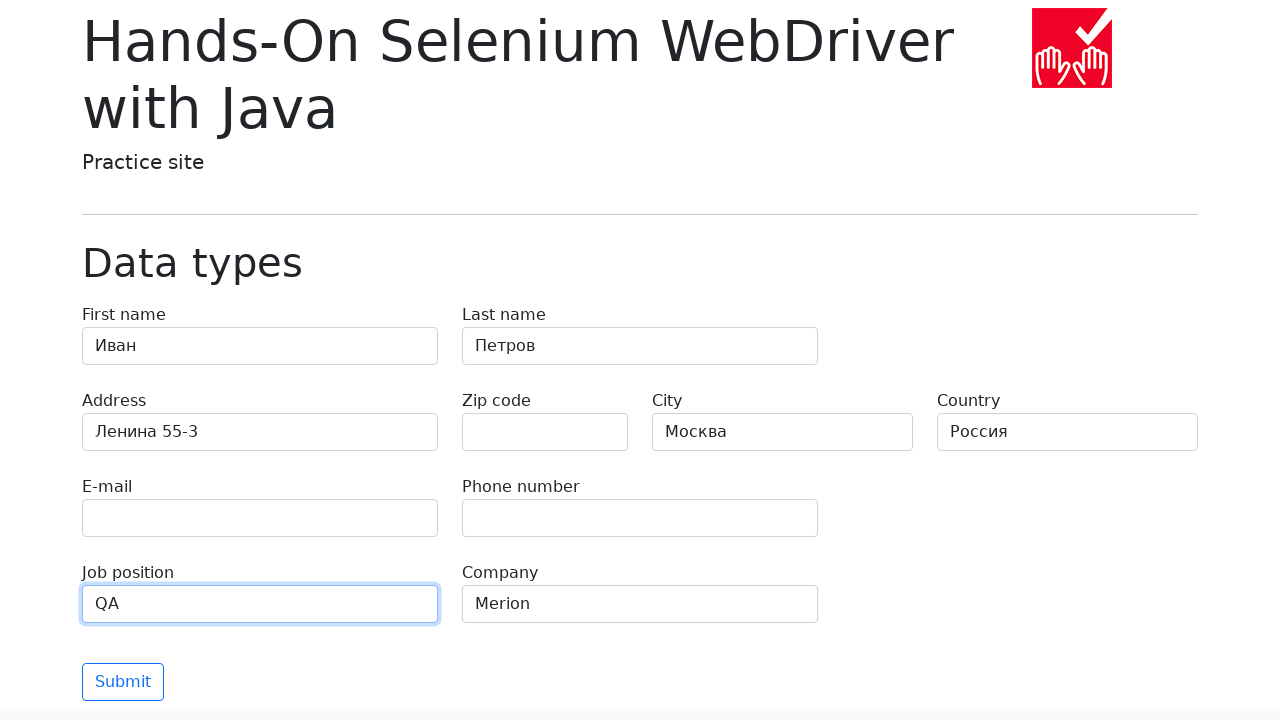

Clicked submit button to submit form at (123, 682) on [type=submit]
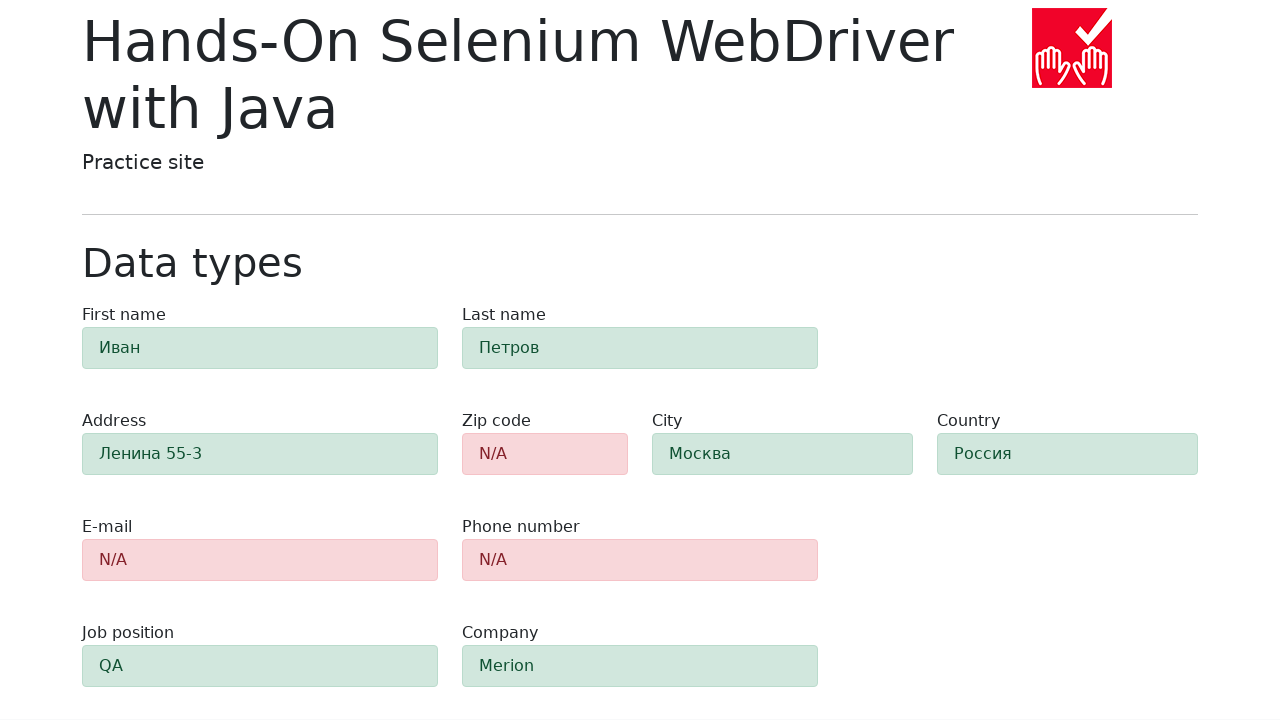

Form submission completed and network idle state reached
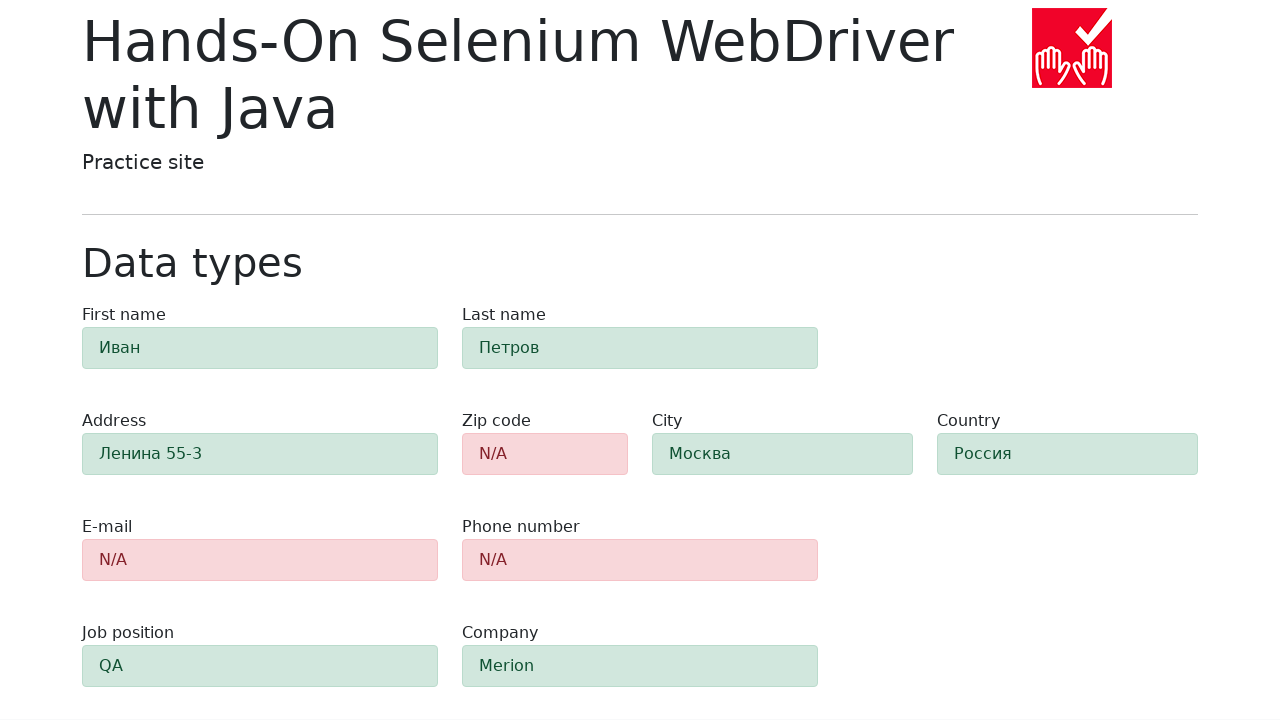

Retrieved background color of zip-code field: rgb(248, 215, 218)
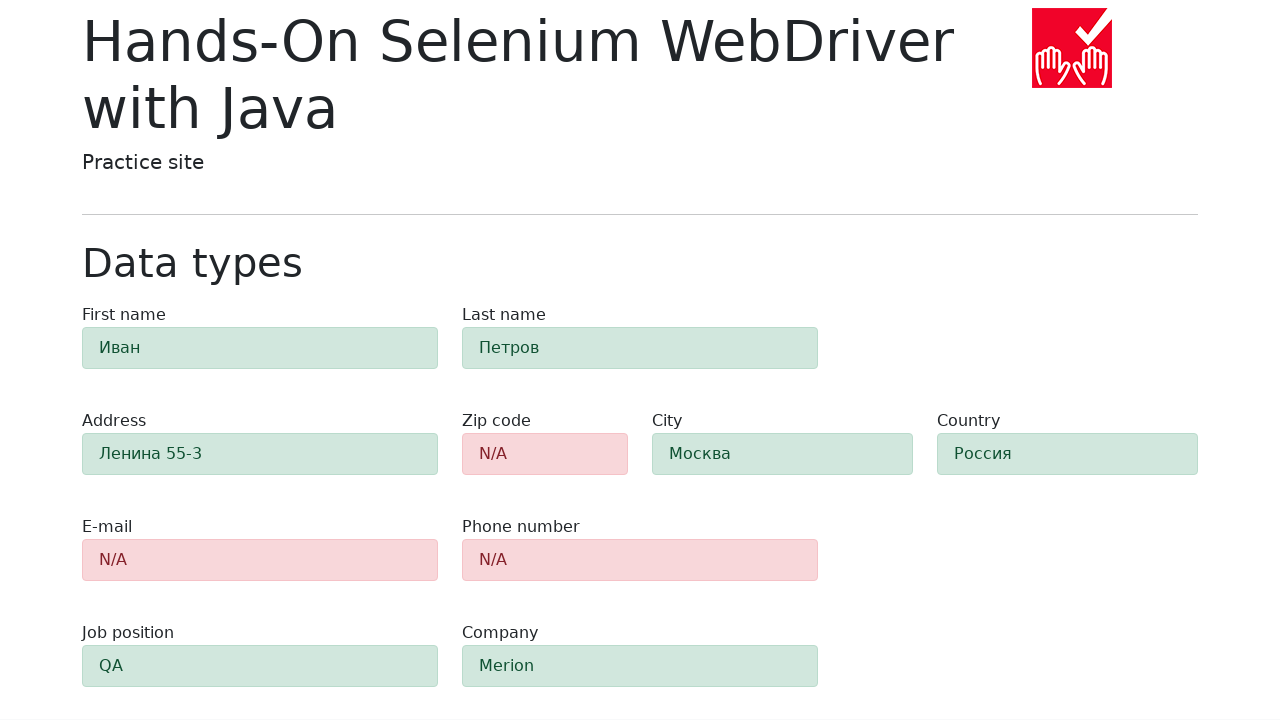

Retrieved background color of email field: rgb(248, 215, 218)
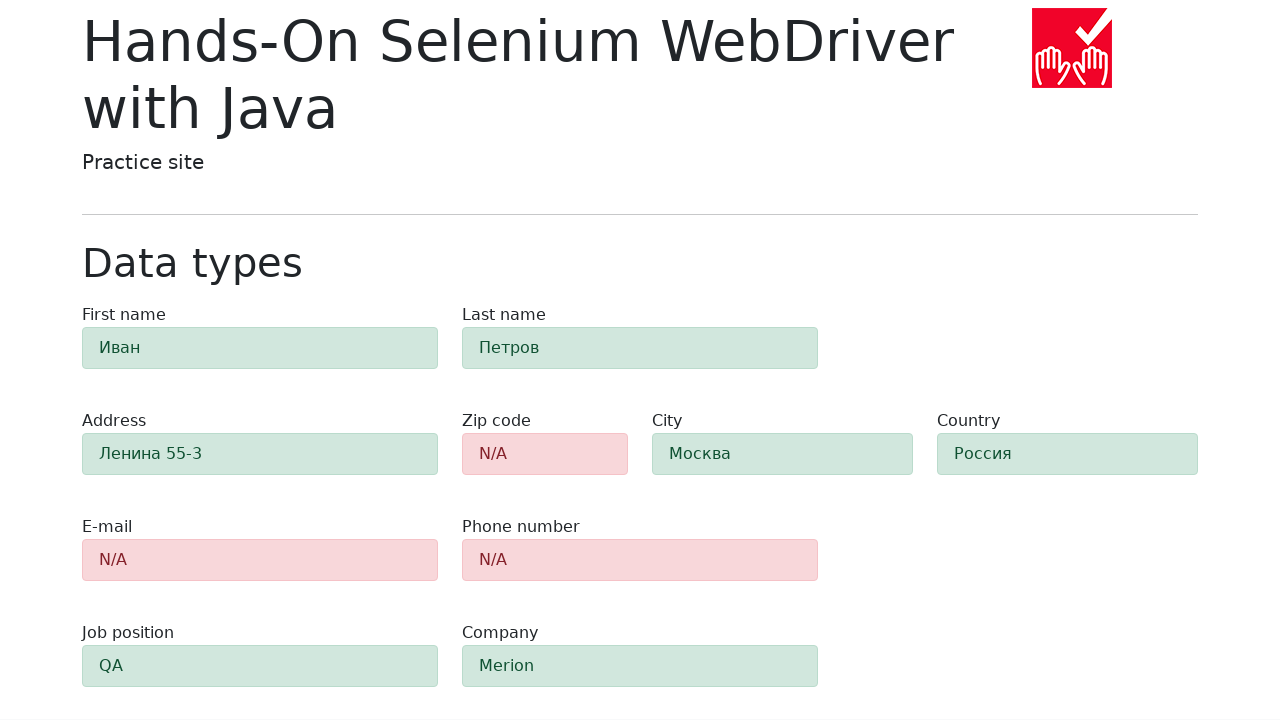

Retrieved background color of phone field: rgb(248, 215, 218)
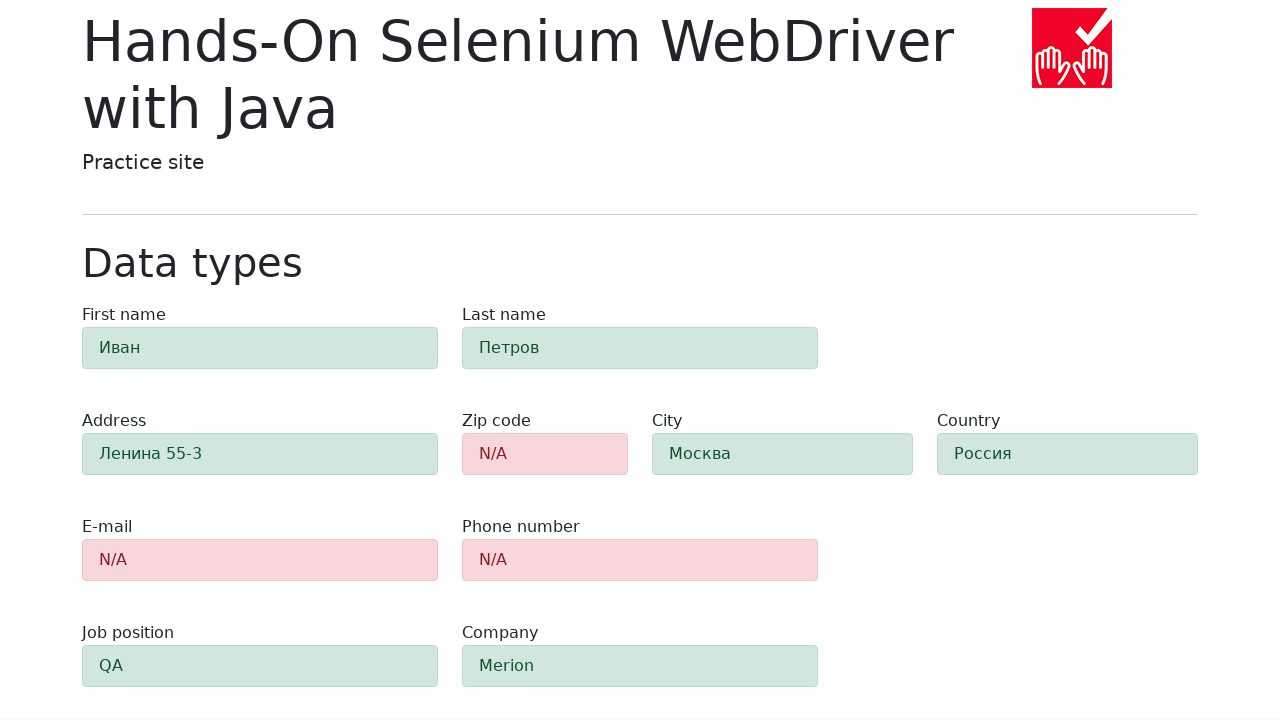

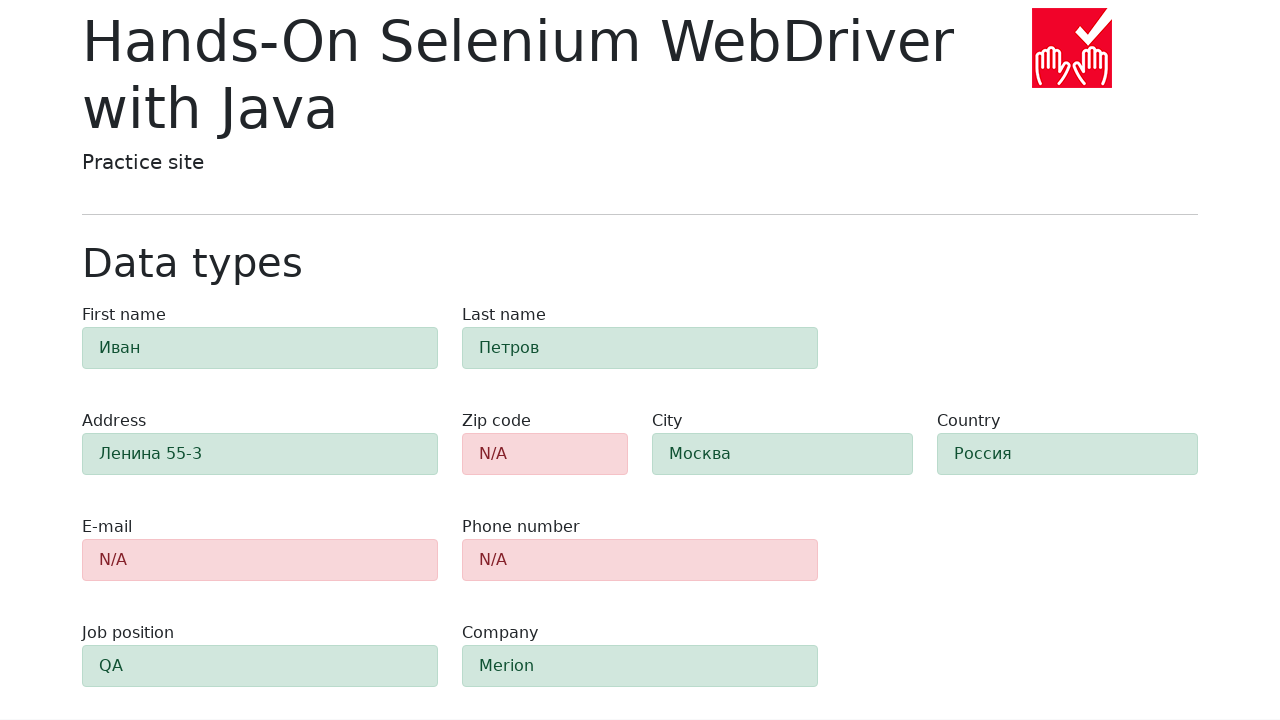